Tests drag and drop functionality on jQuery UI demo page by dragging an element to a drop zone and verifying the visual feedback

Starting URL: https://jqueryui.com/droppable/

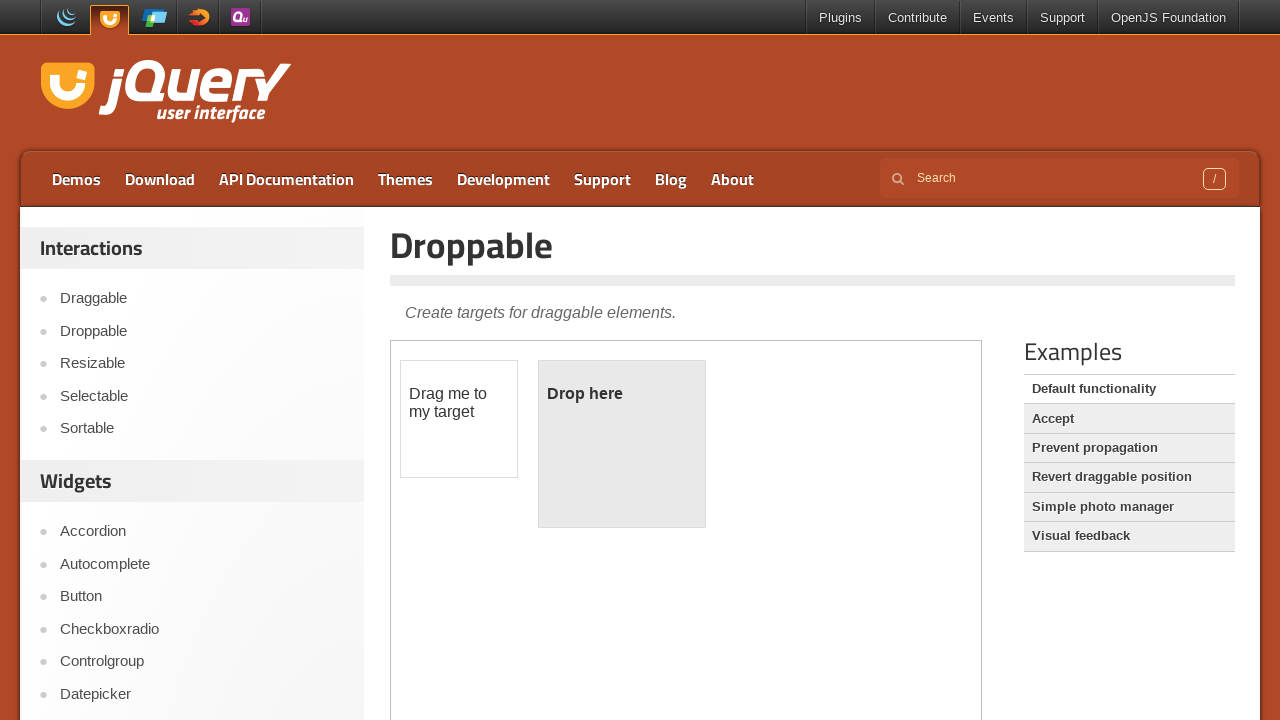

Located the first iframe containing the drag and drop demo
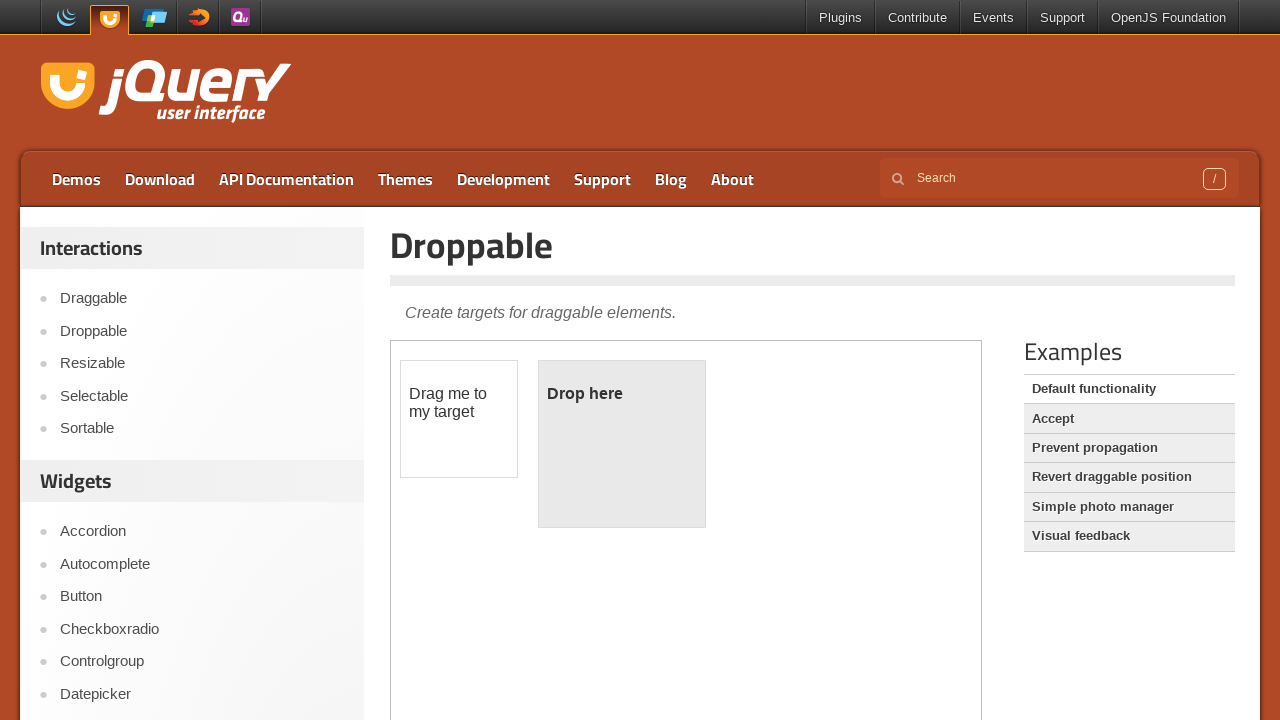

Located the draggable element with id 'draggable'
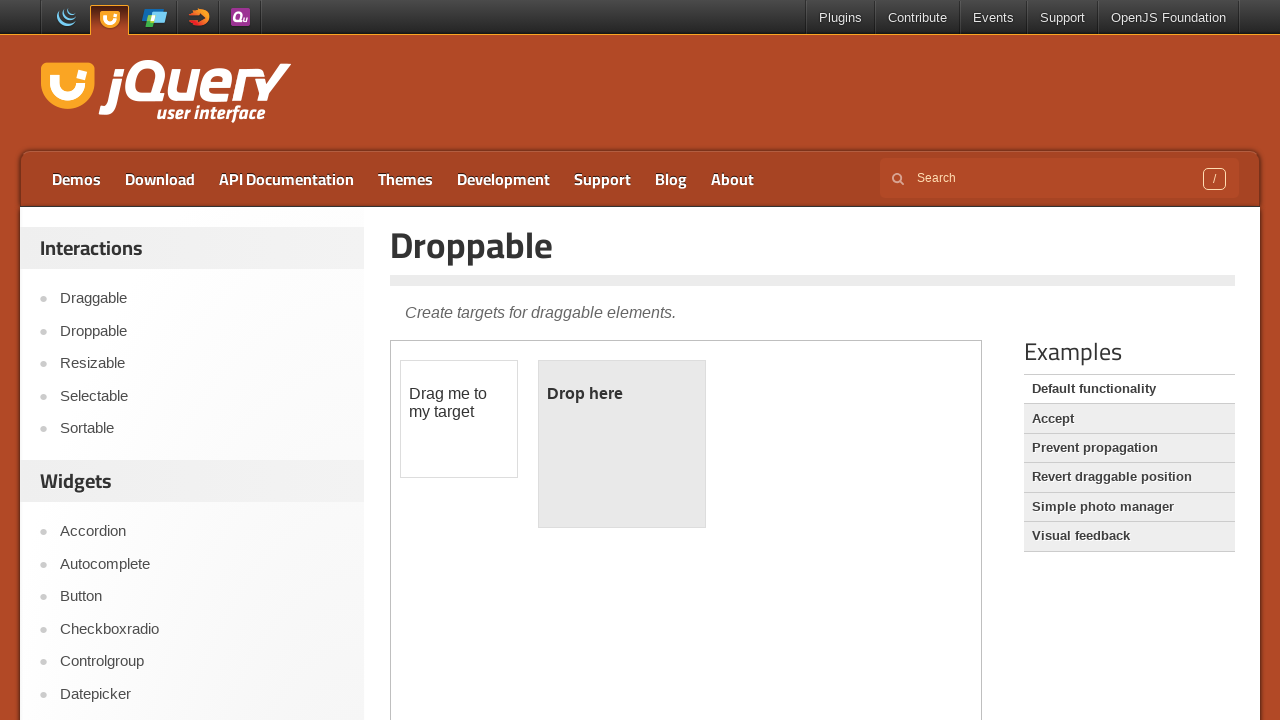

Located the droppable element with id 'droppable'
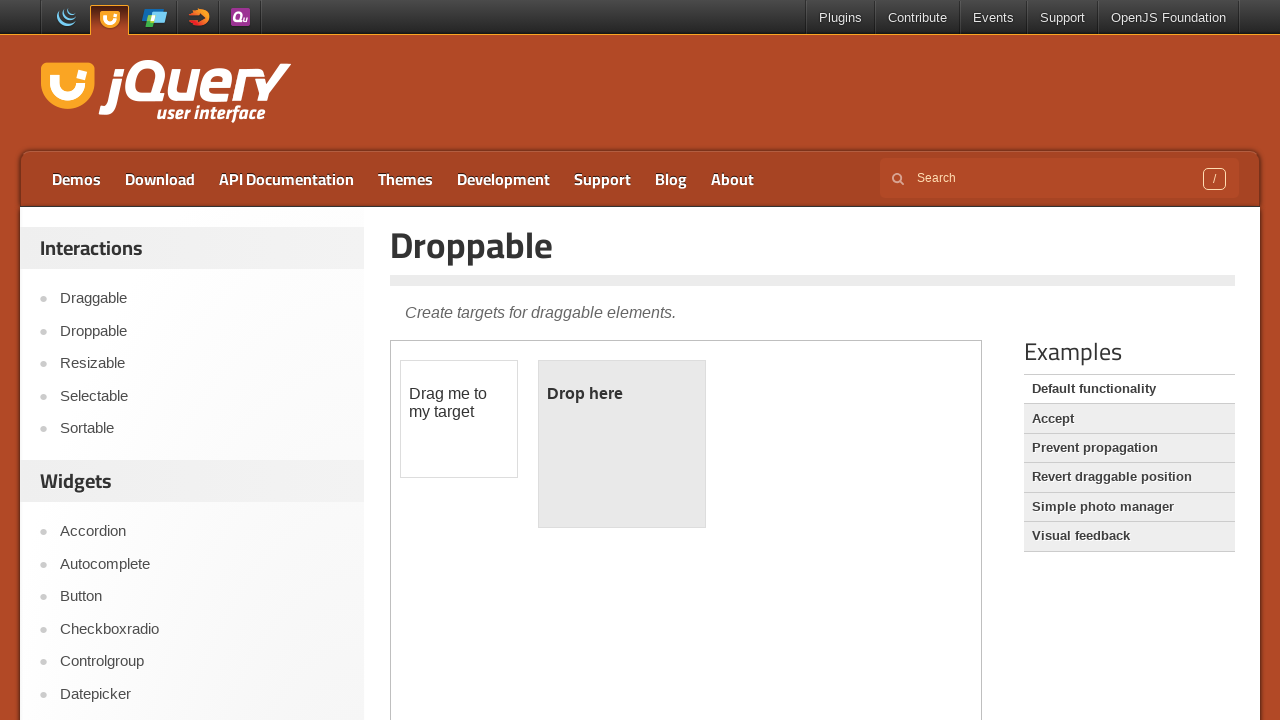

Dragged the draggable element to the droppable zone at (622, 444)
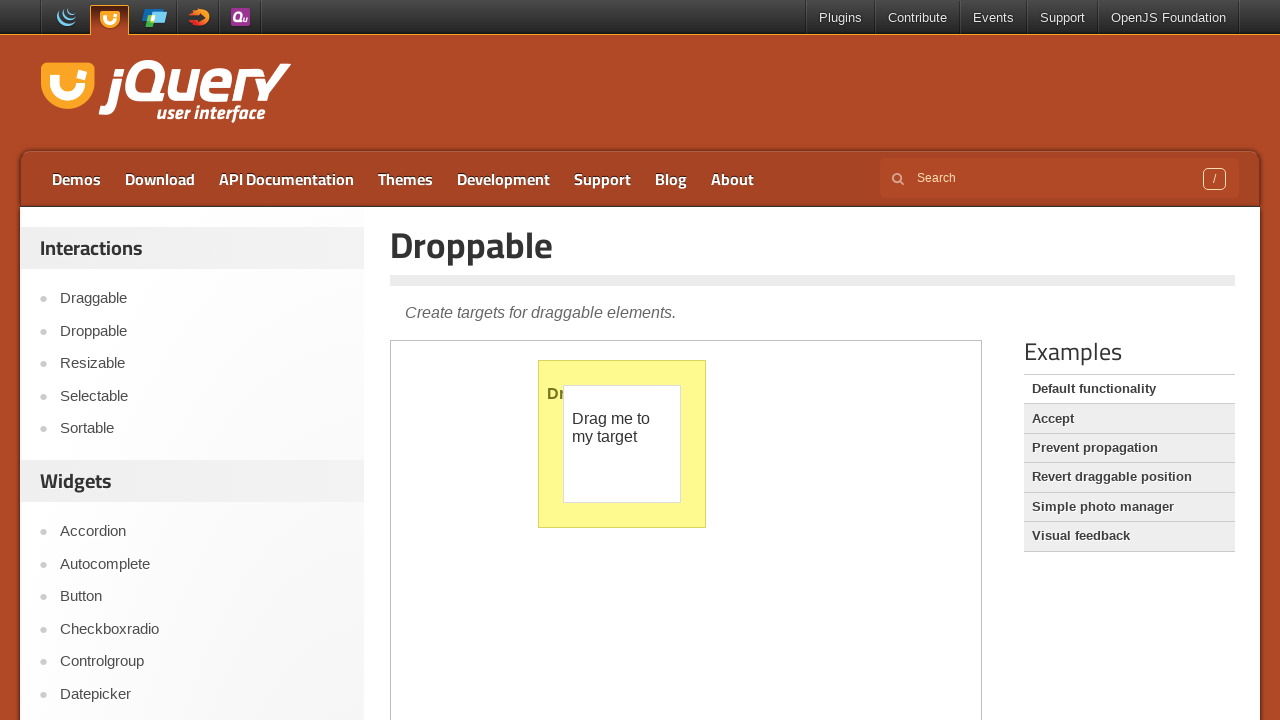

Verified that droppable element text changed to 'Dropped!'
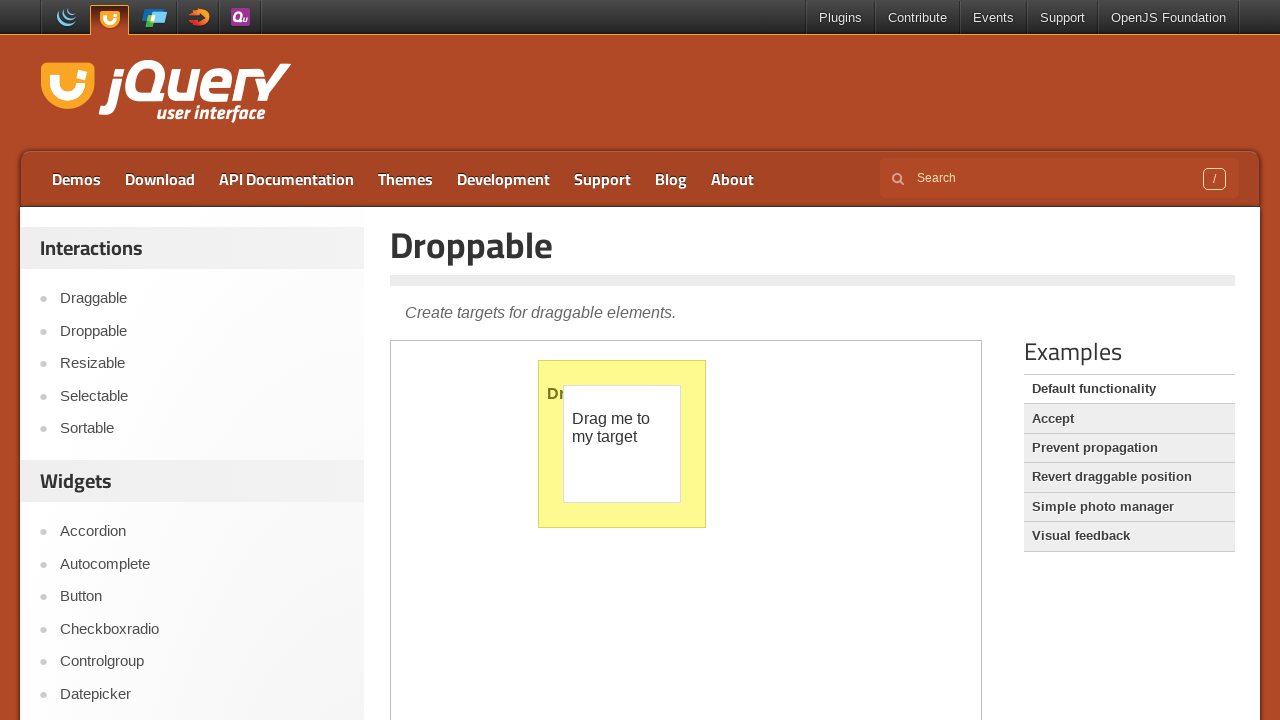

Retrieved computed background color style of droppable element
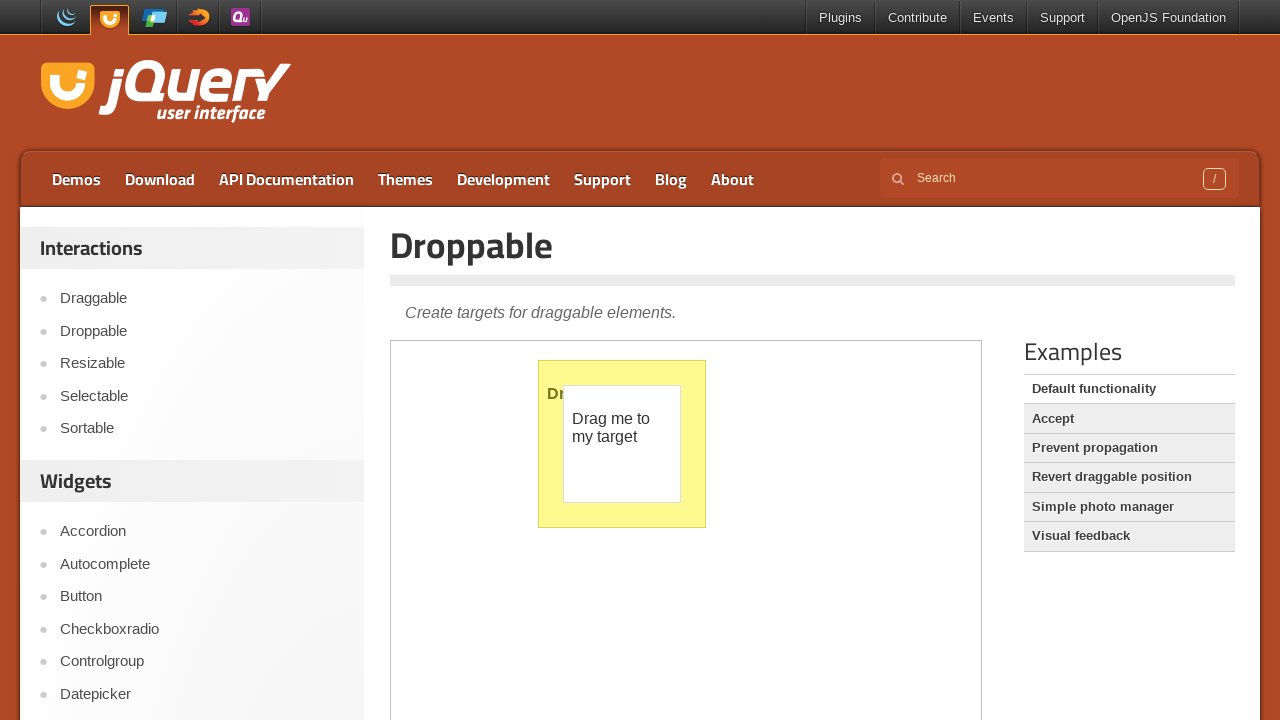

Verified that background color changed to rgb(255, 250, 144) after drop
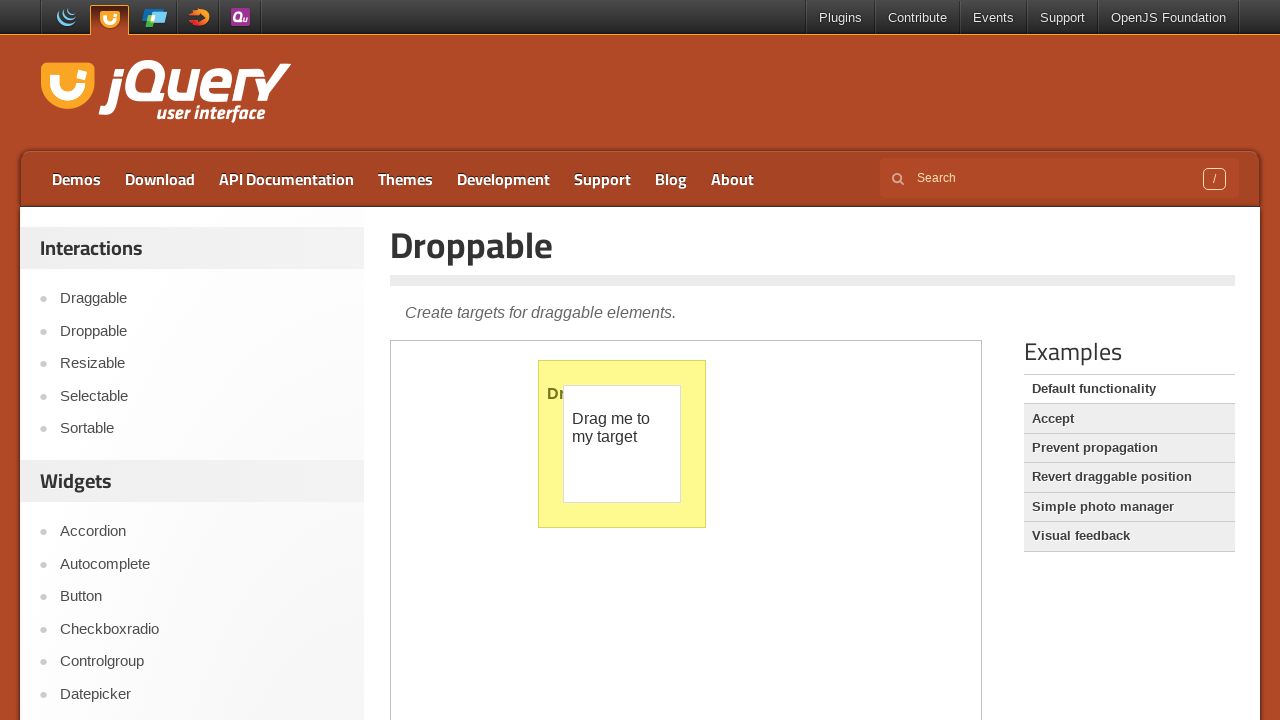

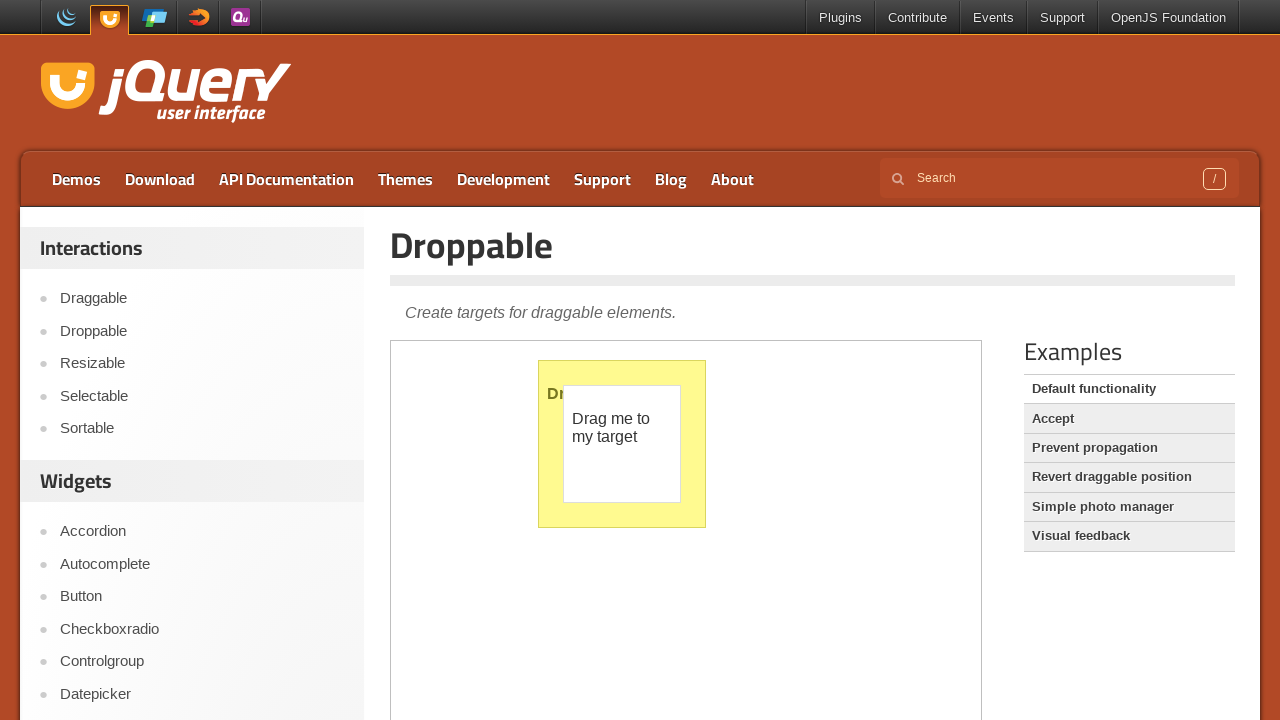